Tests form submission with only phone field filled, verifying the response message

Starting URL: https://lm.skillbox.cc/qa_tester/module02/homework1/

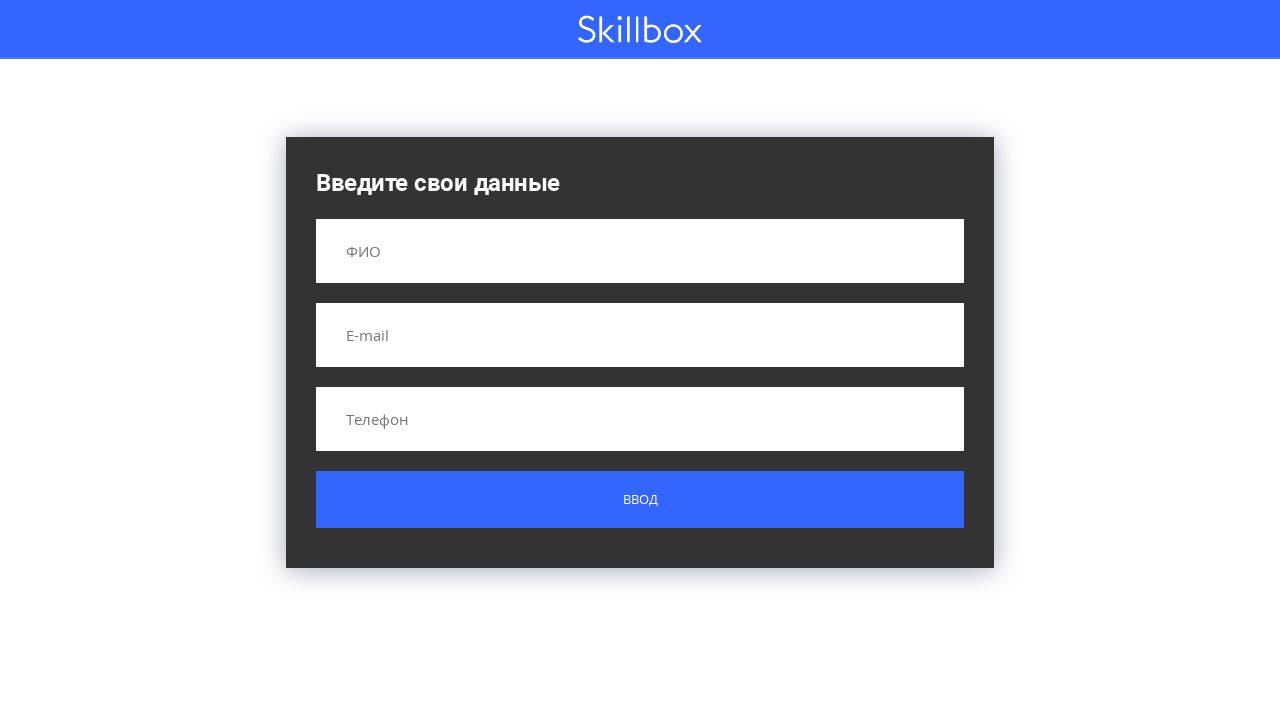

Filled phone field with '+375295971282' on input[name='phone']
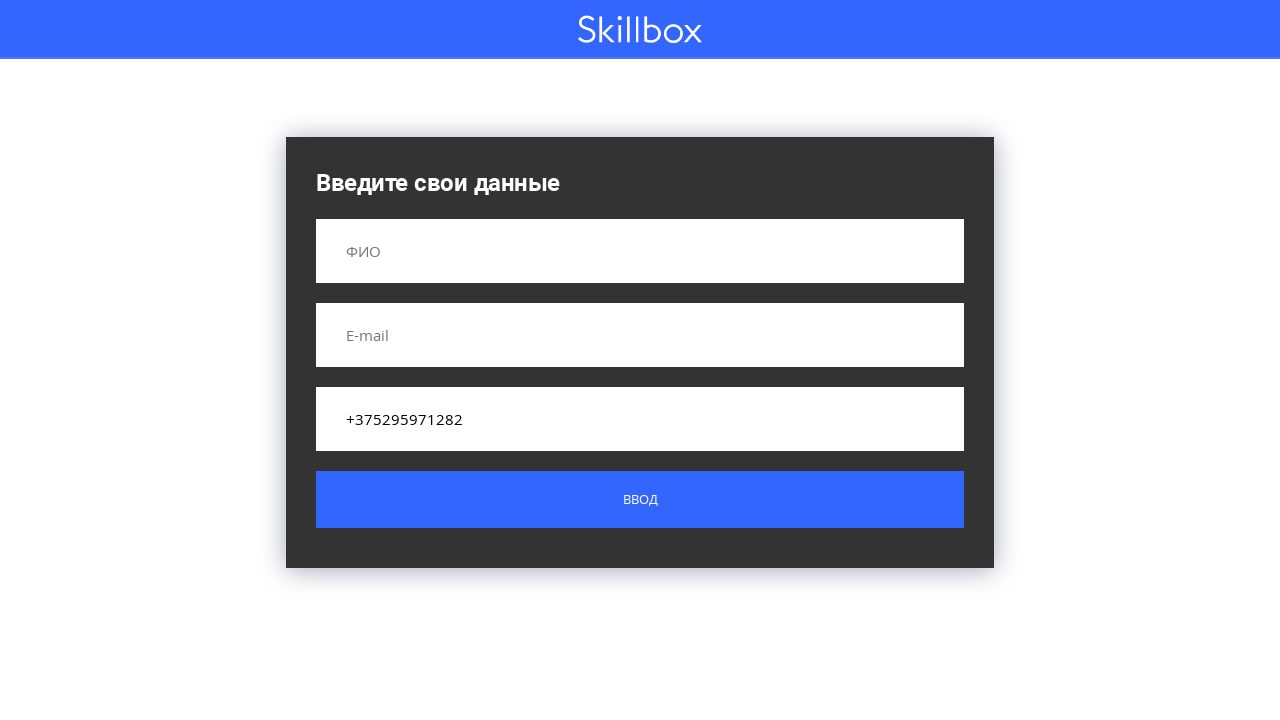

Clicked submit button to submit form at (640, 500) on .button
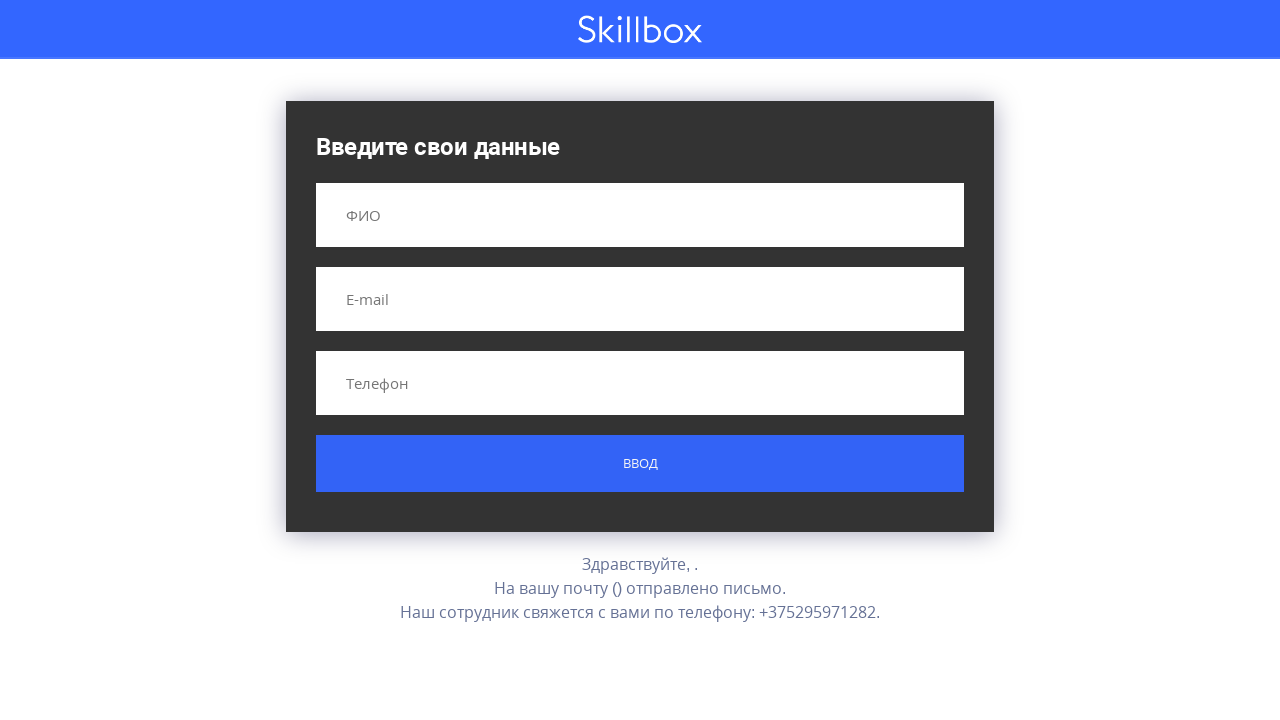

Response message element loaded after form submission
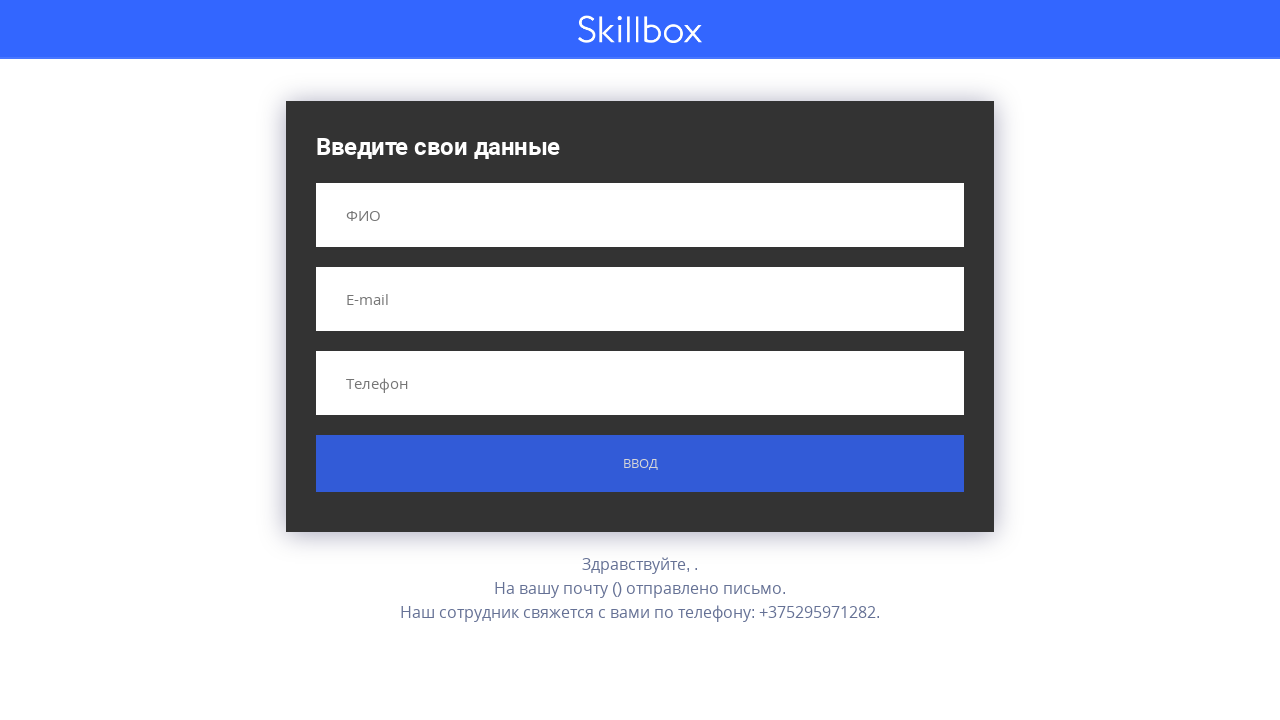

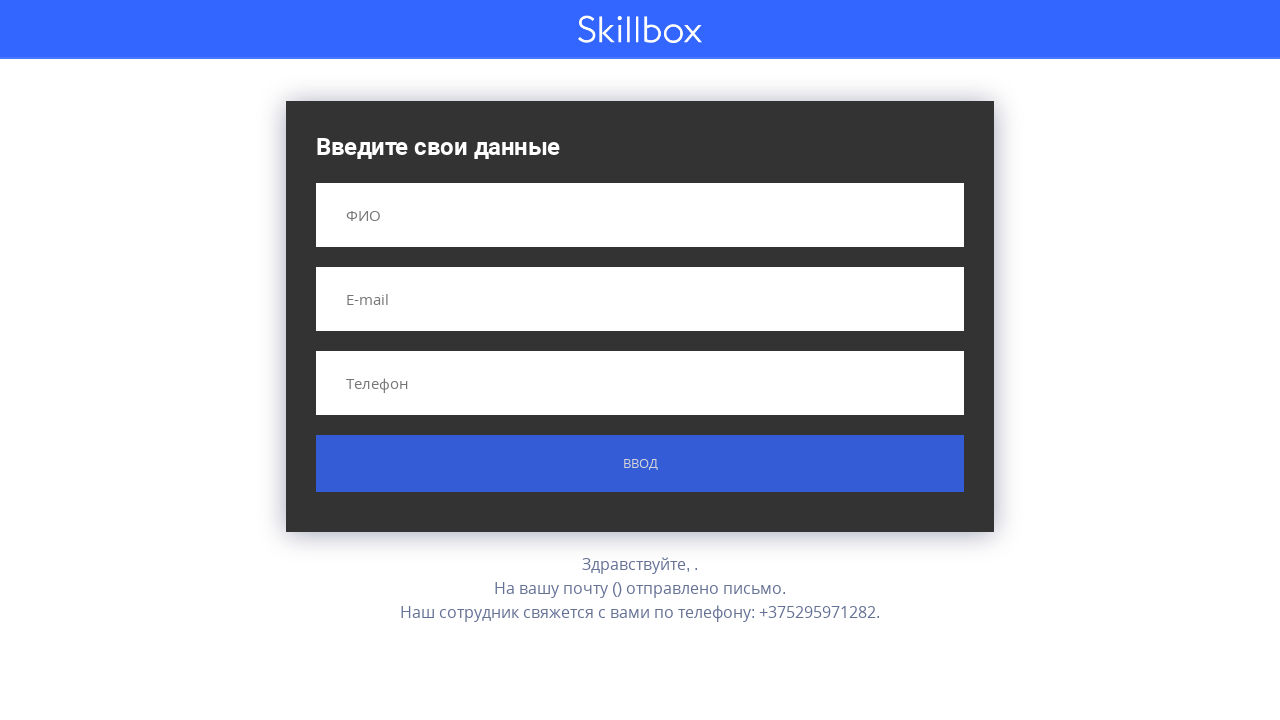